Tests browser window management by navigating to OpenCart website, opening a new browser window, and navigating to OrangeHRM website in the new window

Starting URL: https://www.opencart.com/

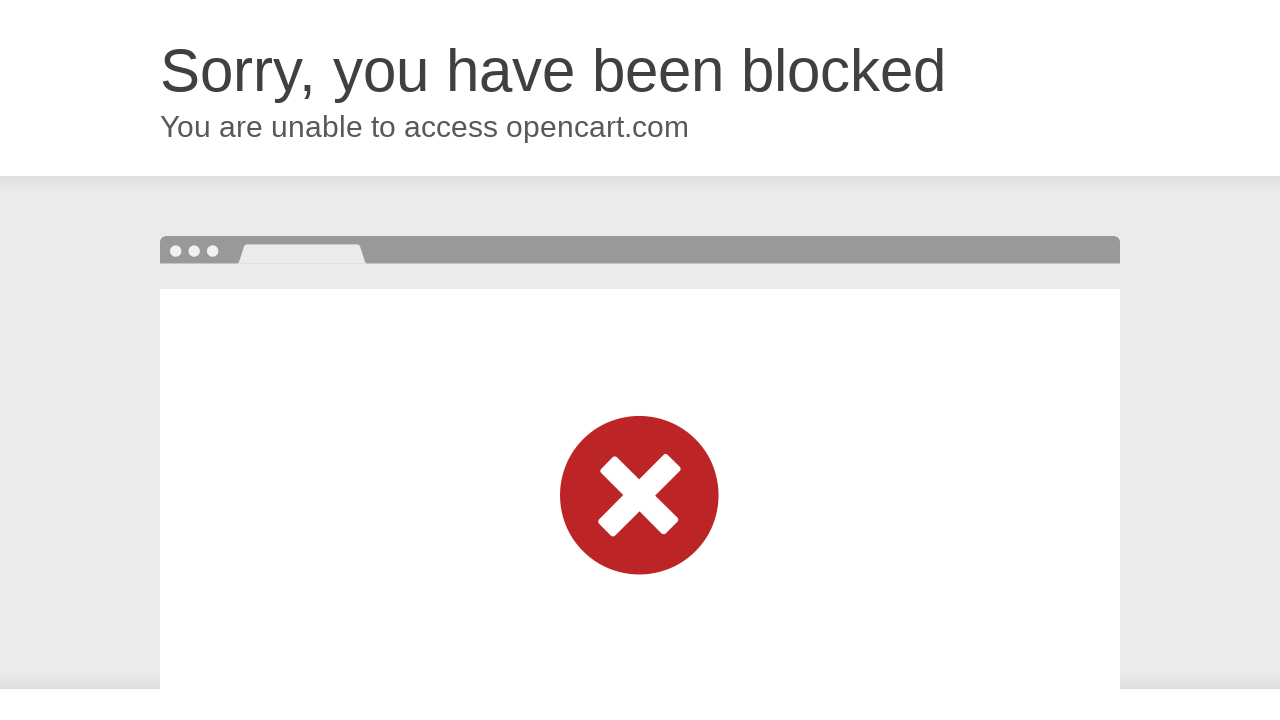

Opened a new browser window
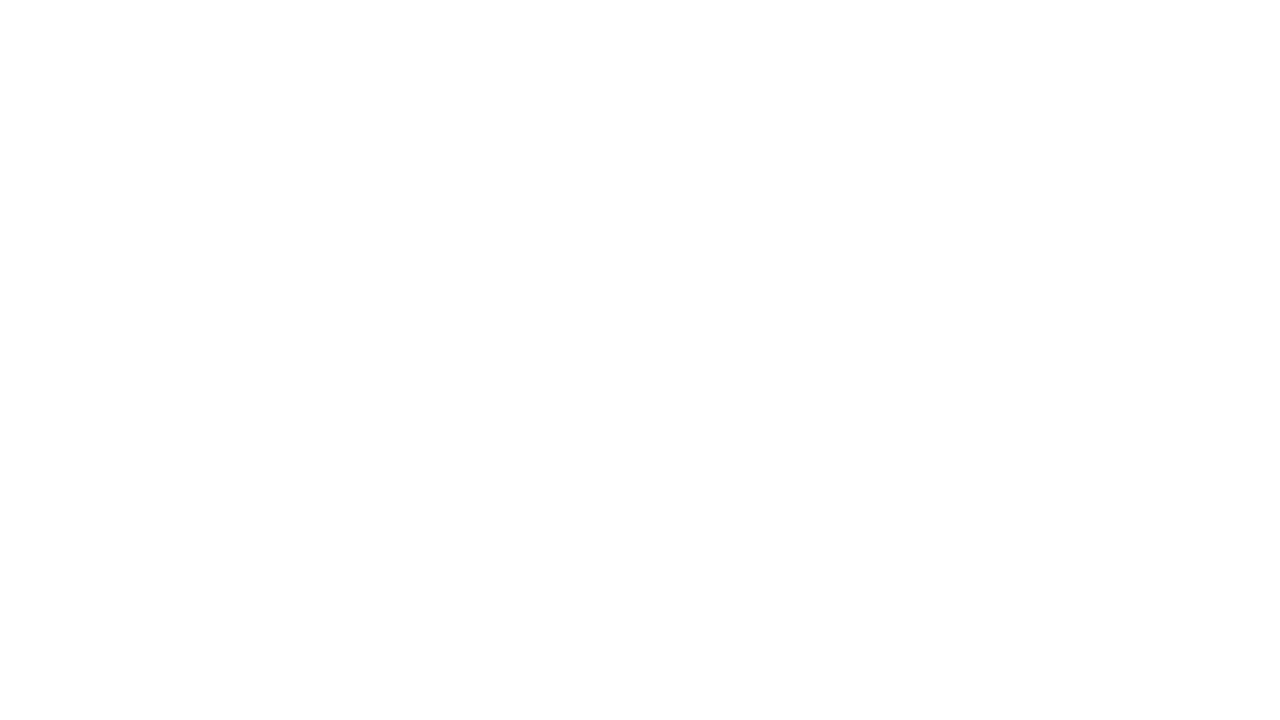

Navigated to OrangeHRM website in the new window
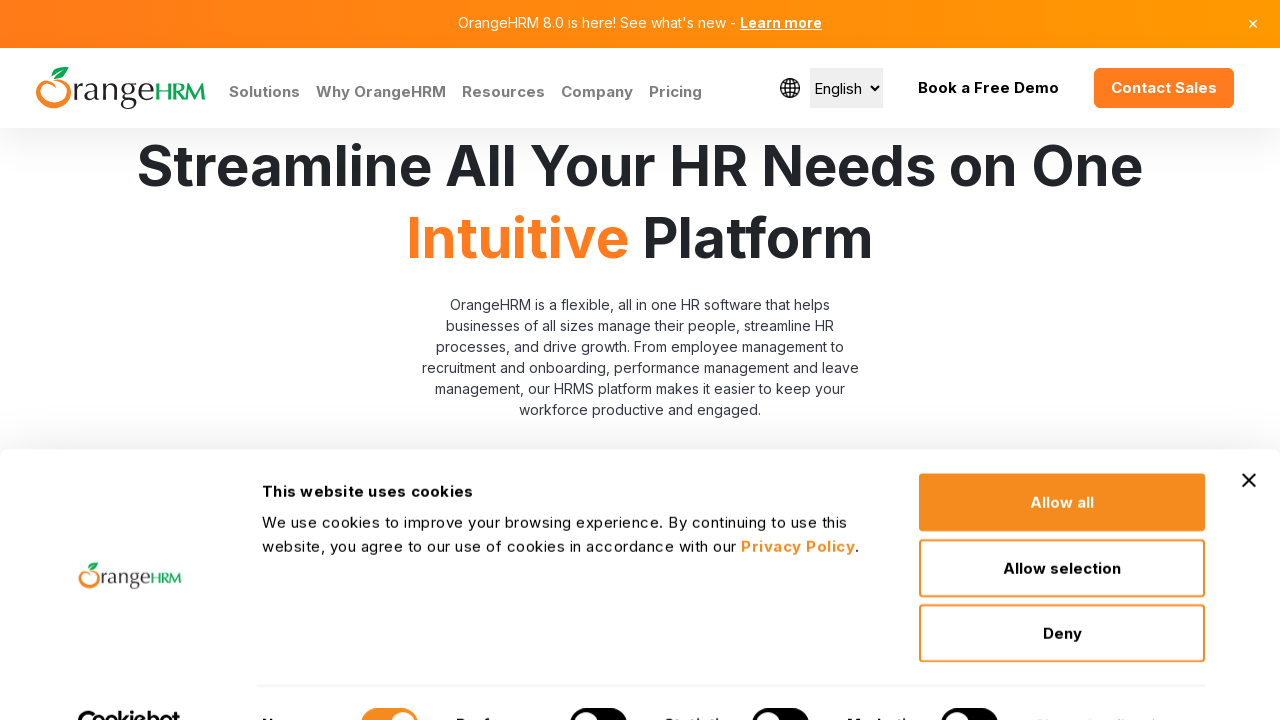

OrangeHRM page DOM content loaded
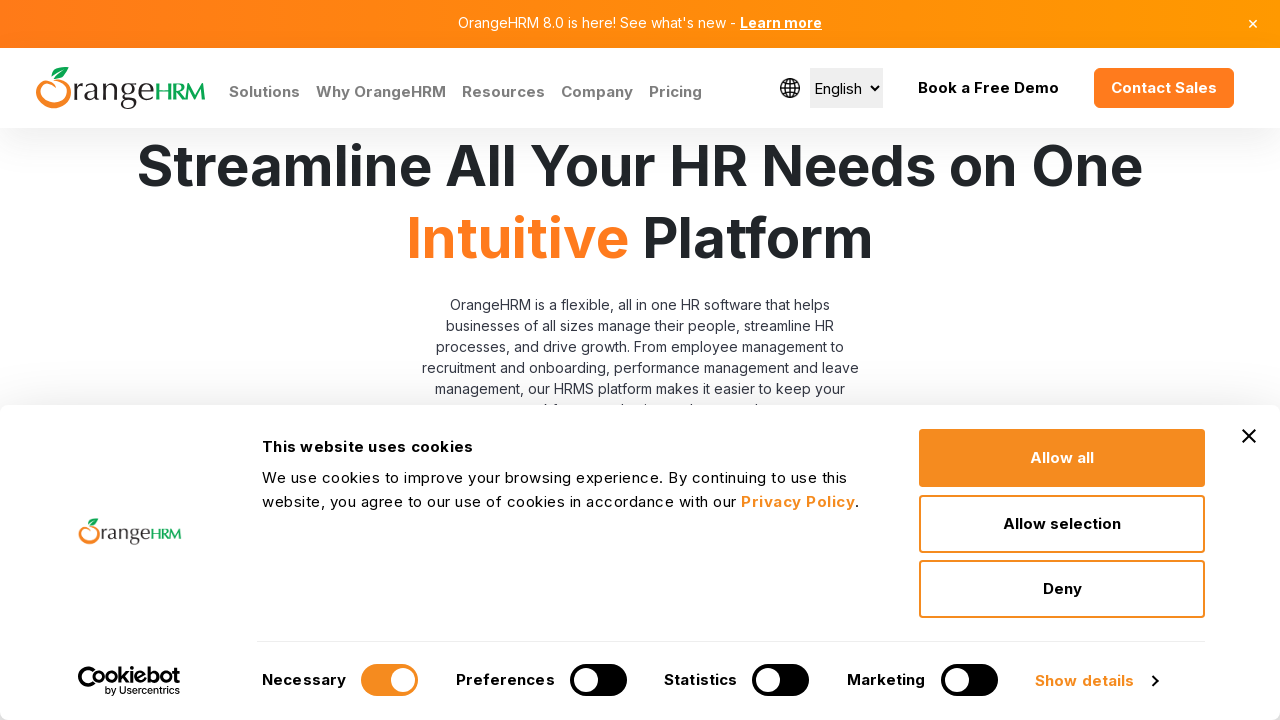

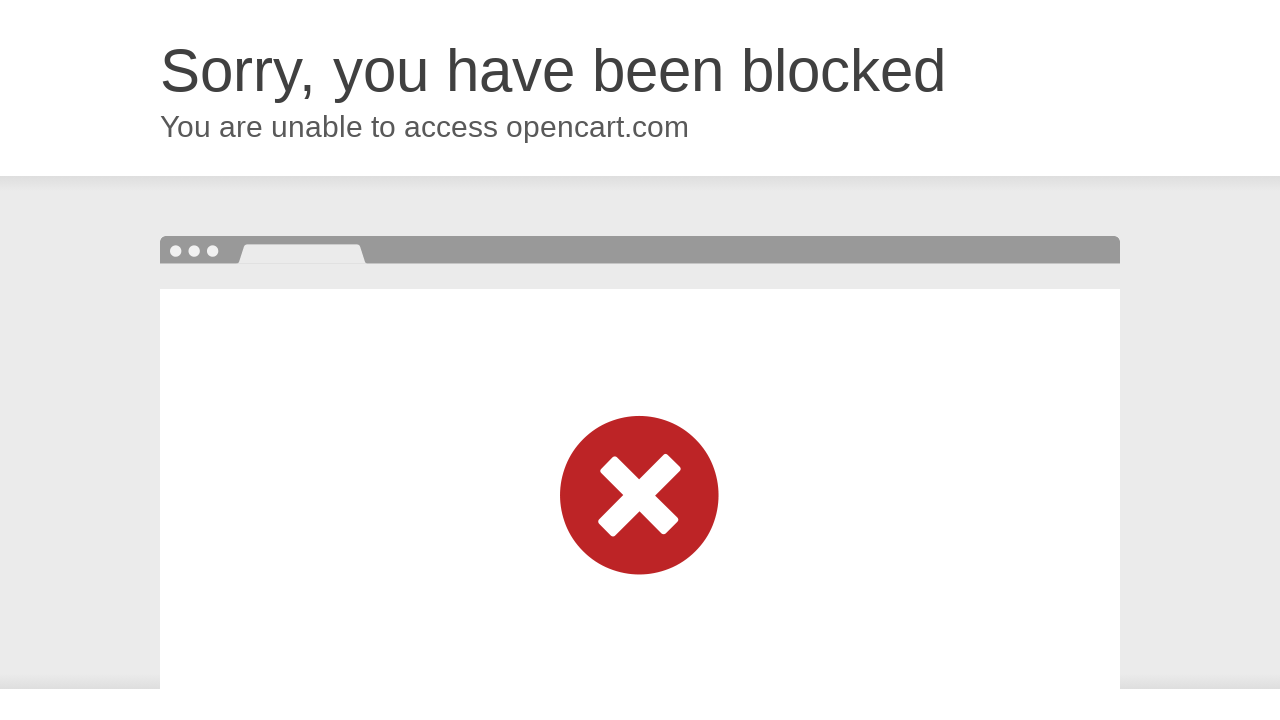